Tests that the Medium social media icon in the footer is visible and clickable by scrolling to the bottom of the OpenWeatherMap homepage and verifying the link element.

Starting URL: https://openweathermap.org

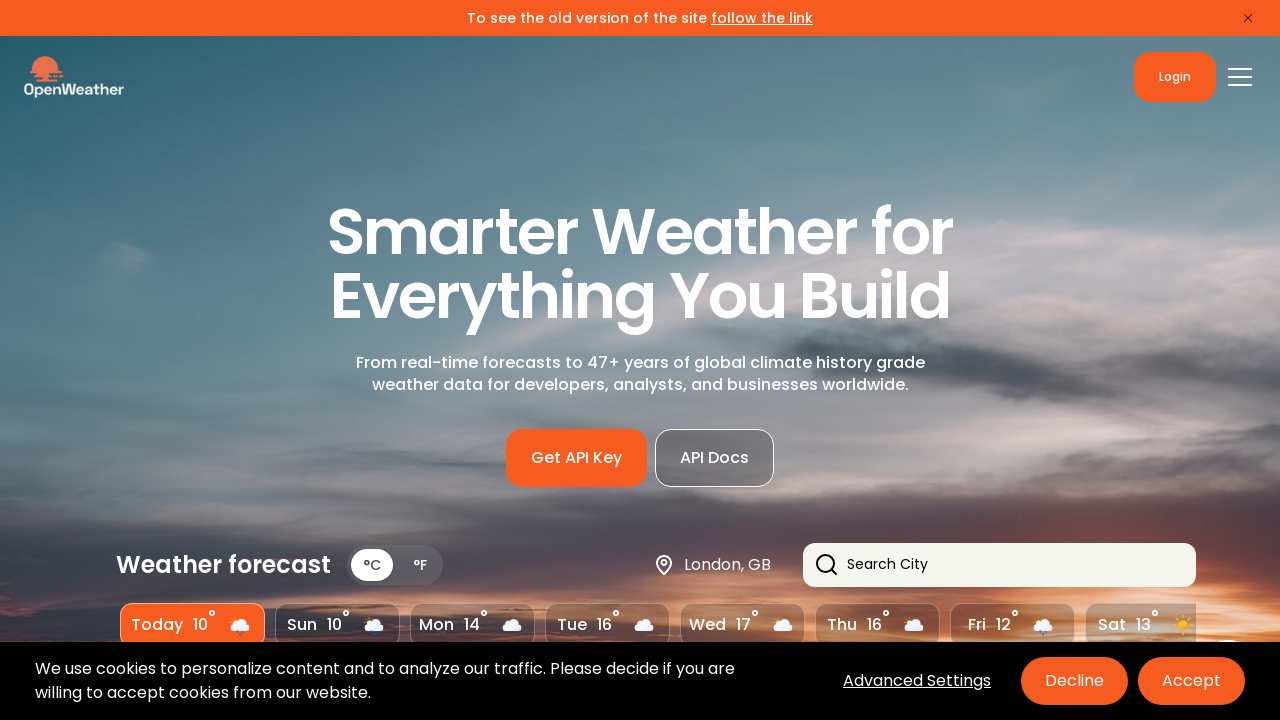

Scrolled to bottom of page using End key
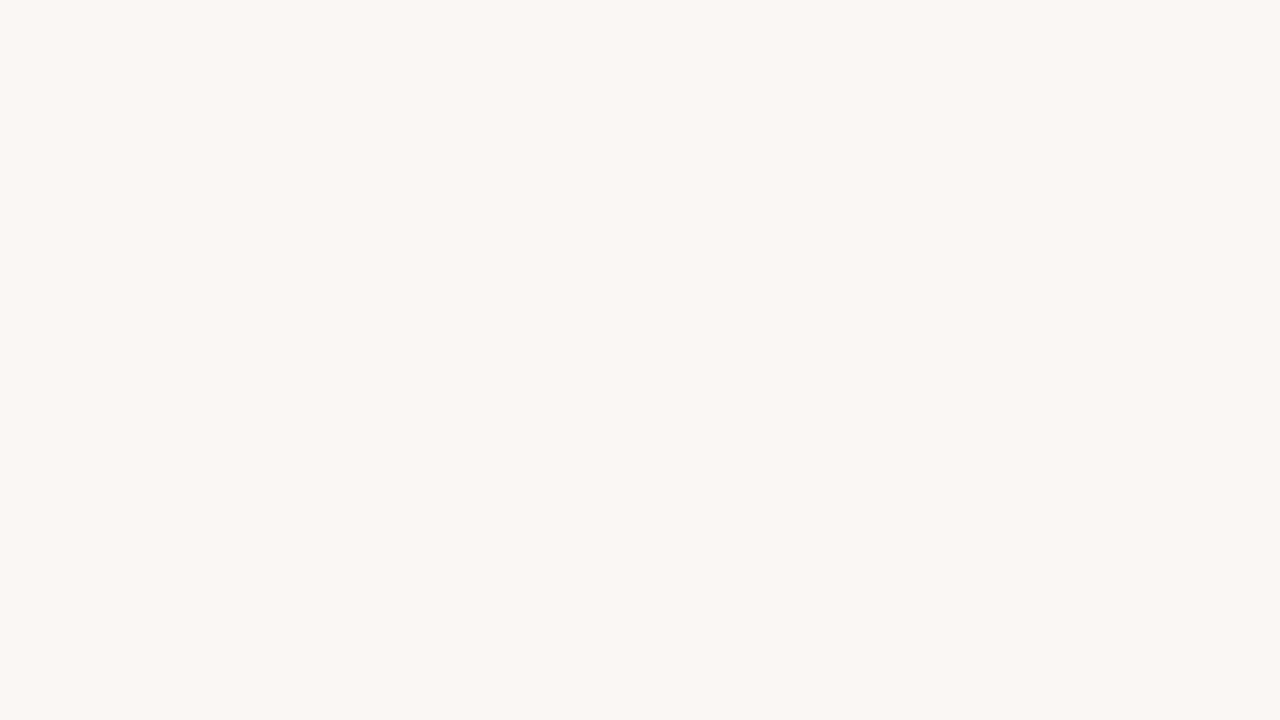

Located Medium social media icon link element
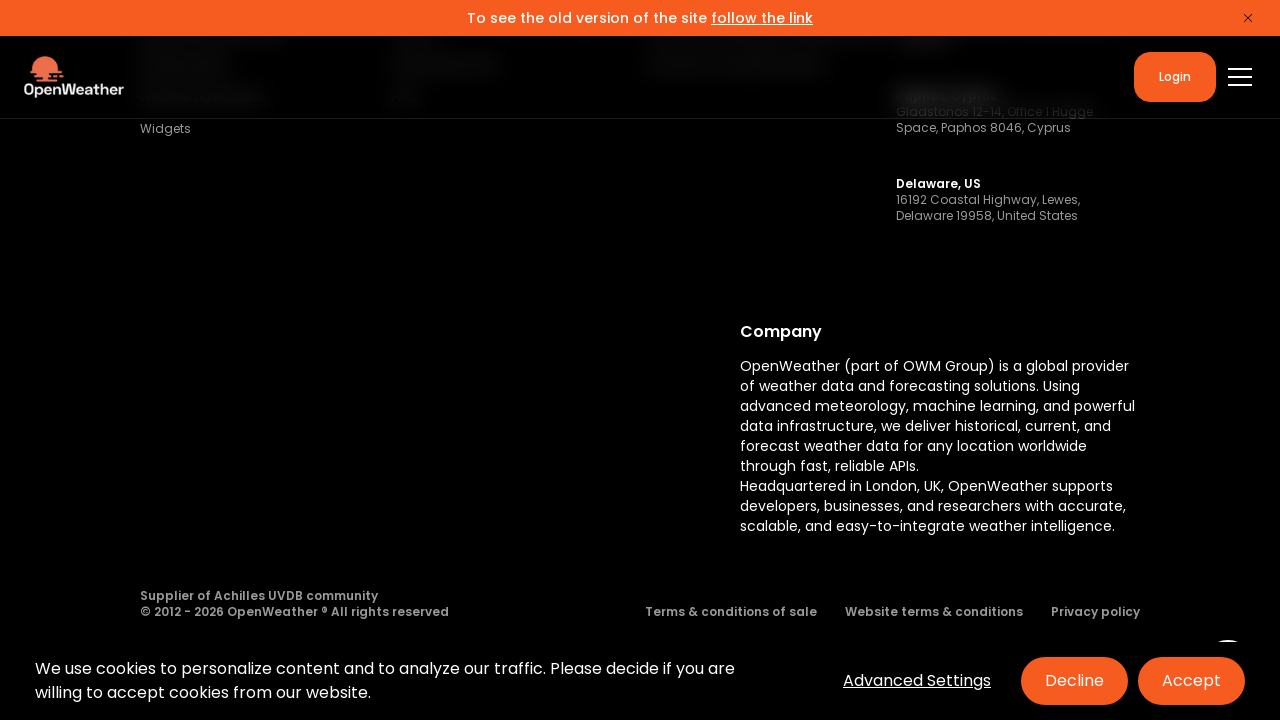

Medium link became visible
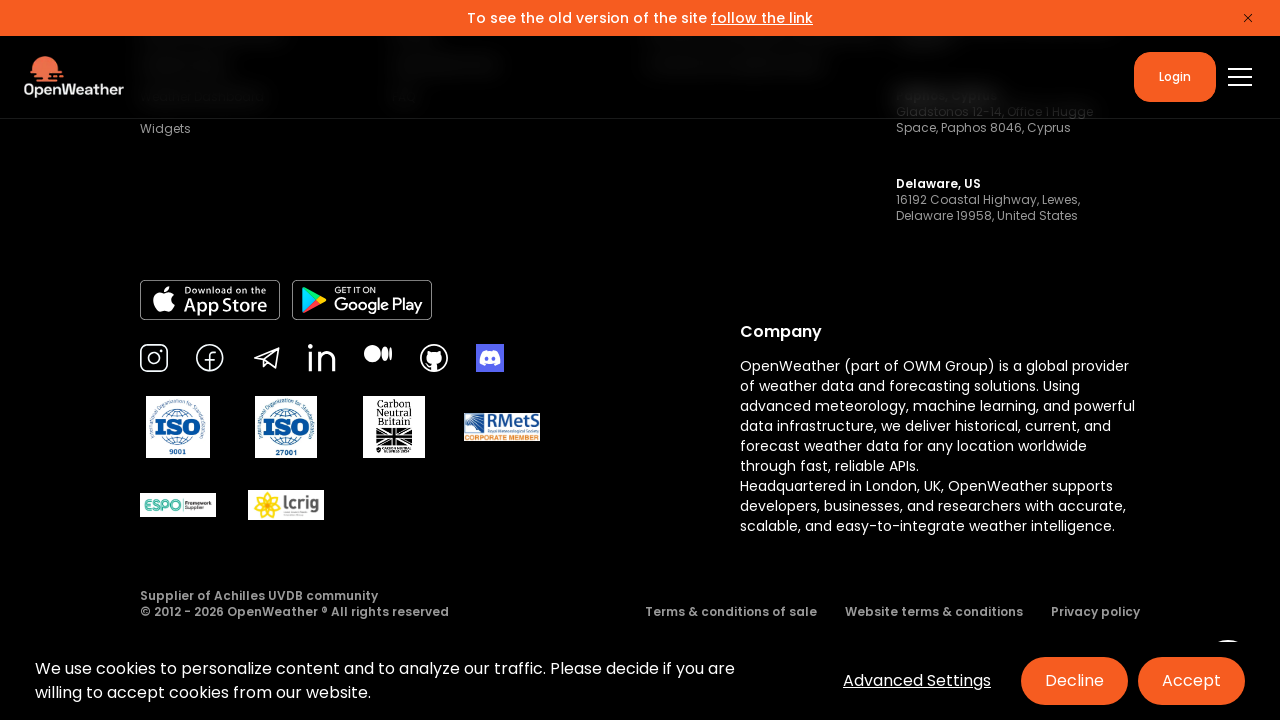

Verified Medium icon is visible
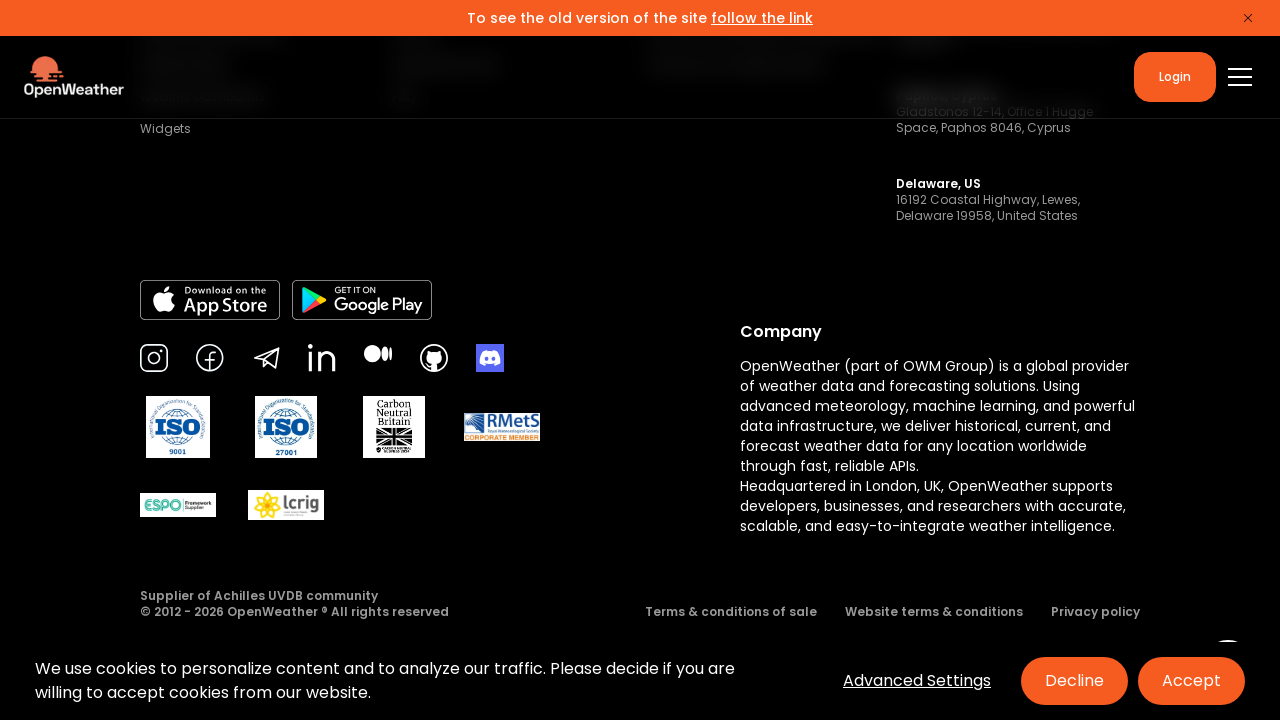

Verified Medium icon is clickable and enabled
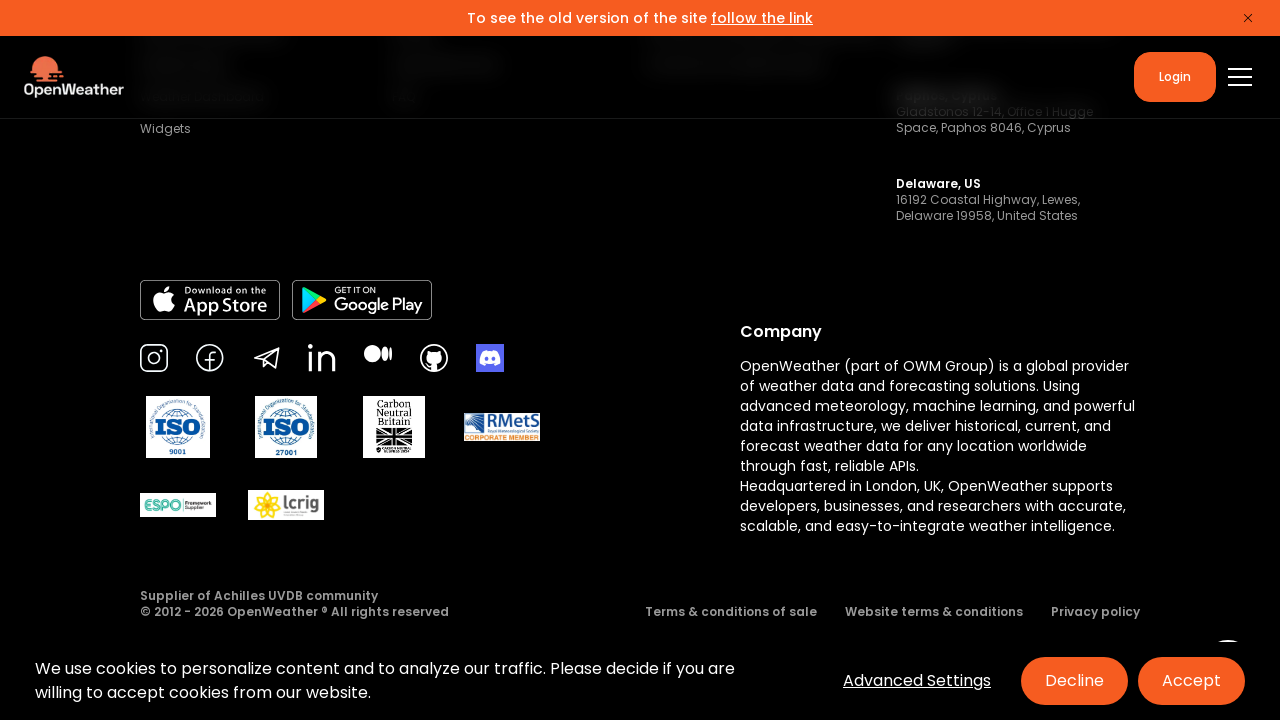

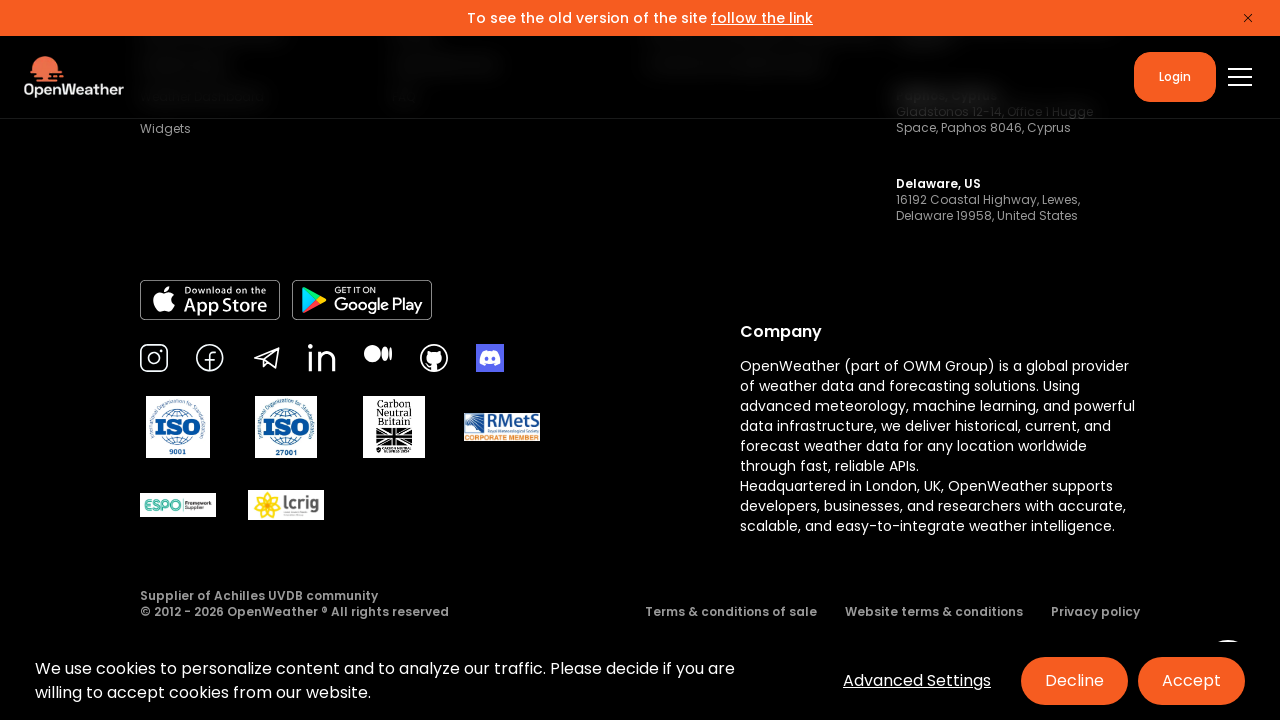